Navigates to the inputs page and clicks the Home link to verify navigation works correctly

Starting URL: https://practice.cydeo.com/inputs

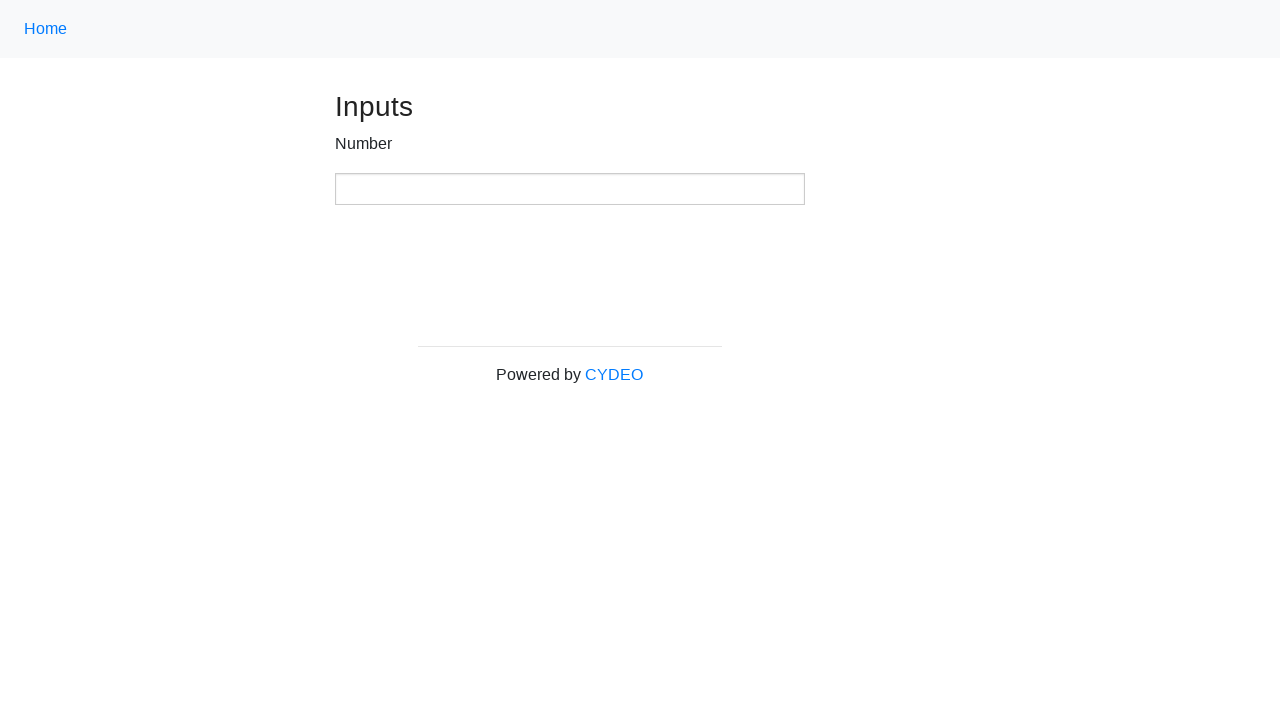

Clicked the Home link at (46, 29) on text=Home
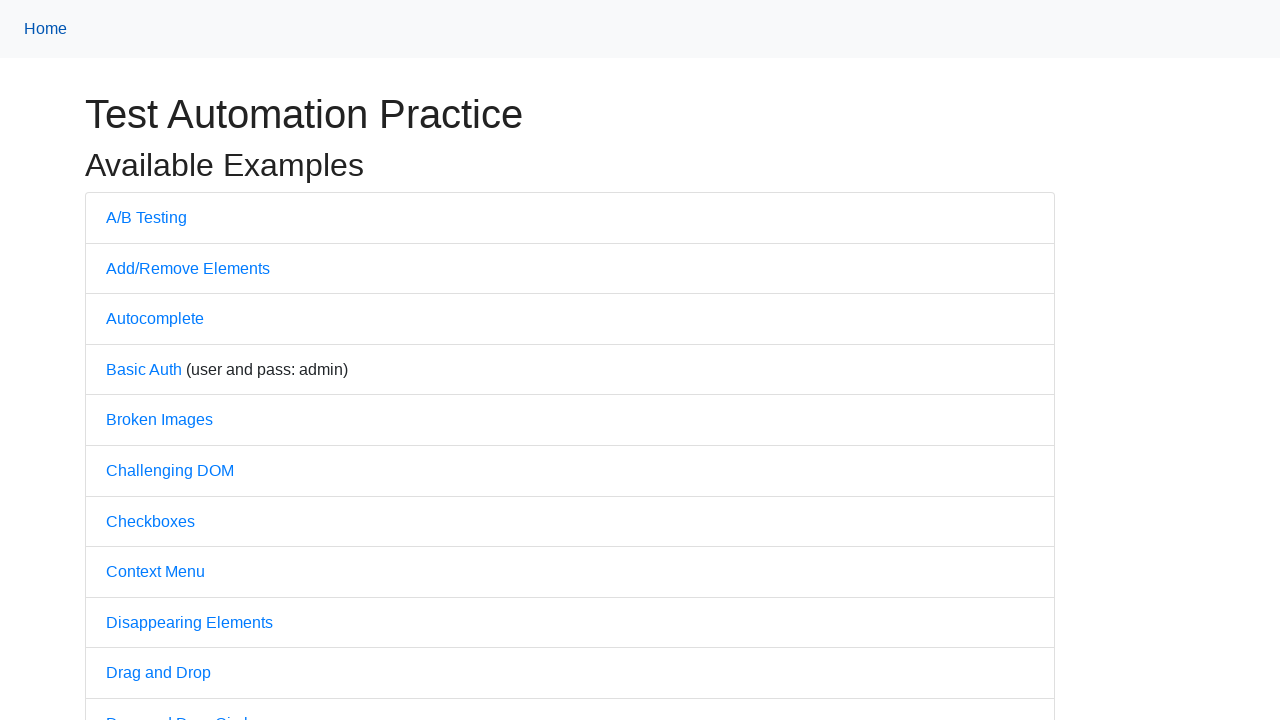

Verified page title is 'Practice'
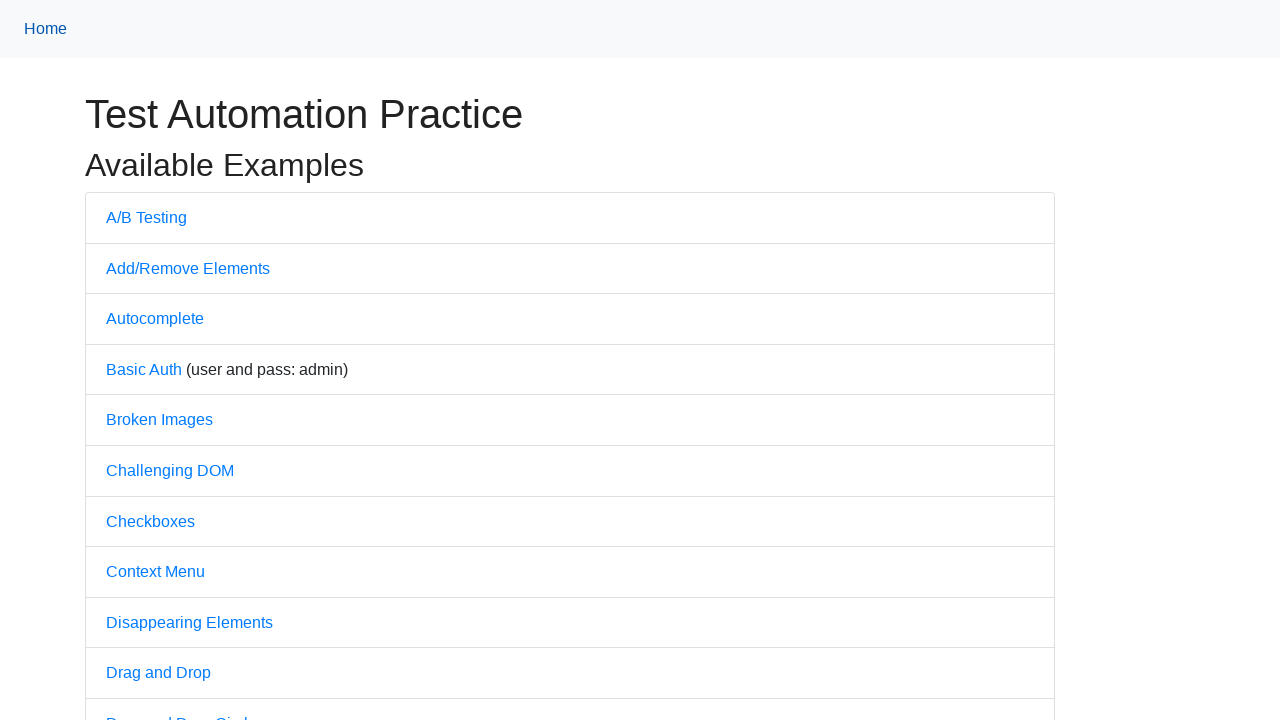

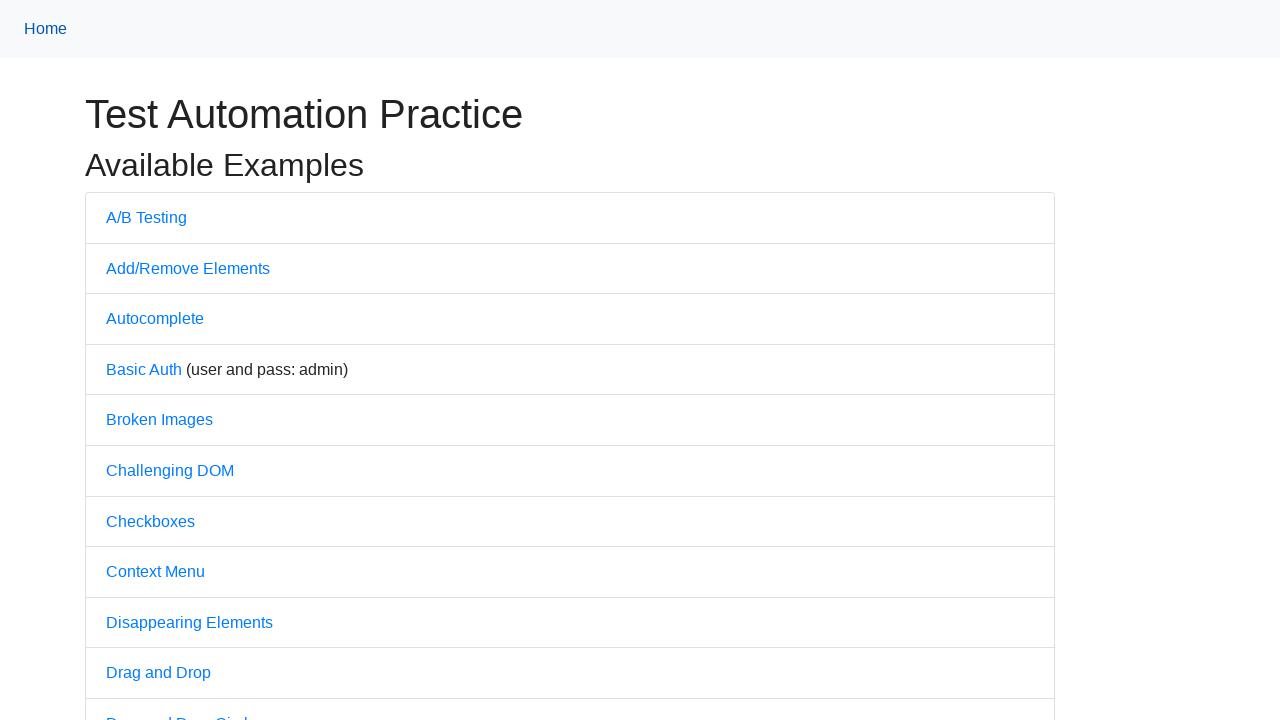